Tests jQuery UI selectmenu by selecting an option from the custom dropdown

Starting URL: http://jqueryui.com/resources/demos/selectmenu/default.html

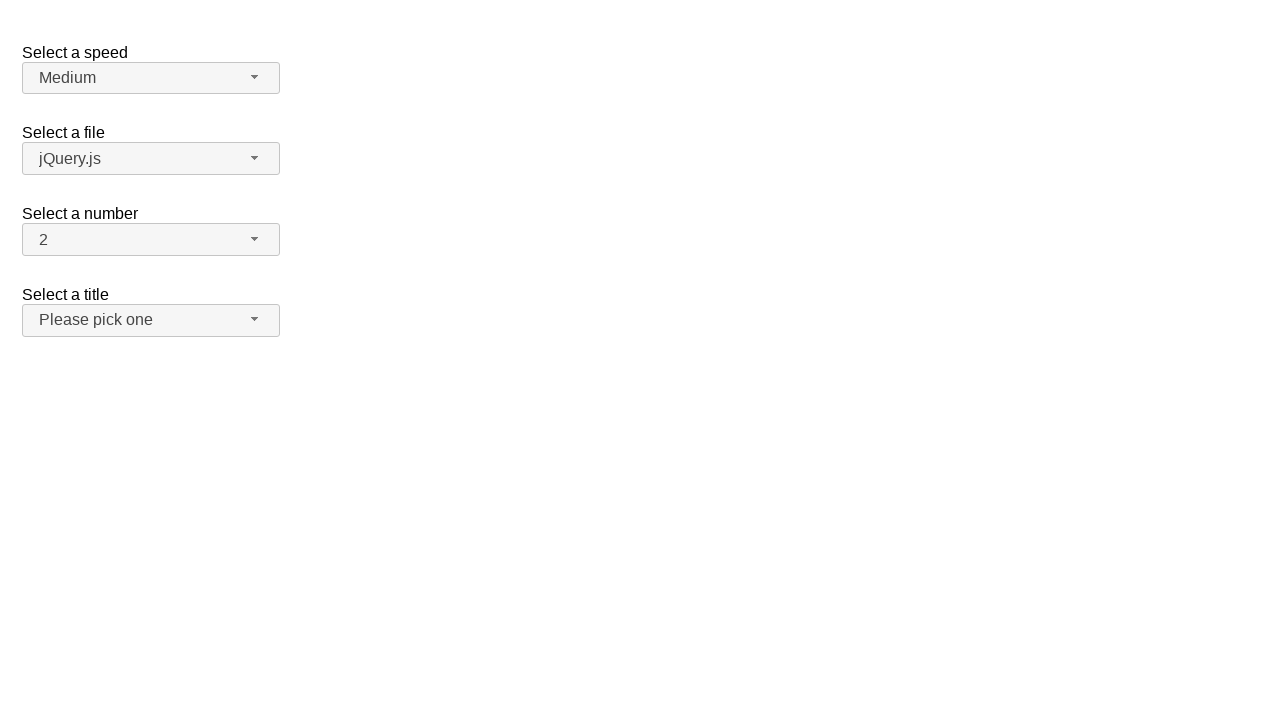

Clicked on number dropdown button to open custom selectmenu at (151, 240) on xpath=//span[@id='number-button']
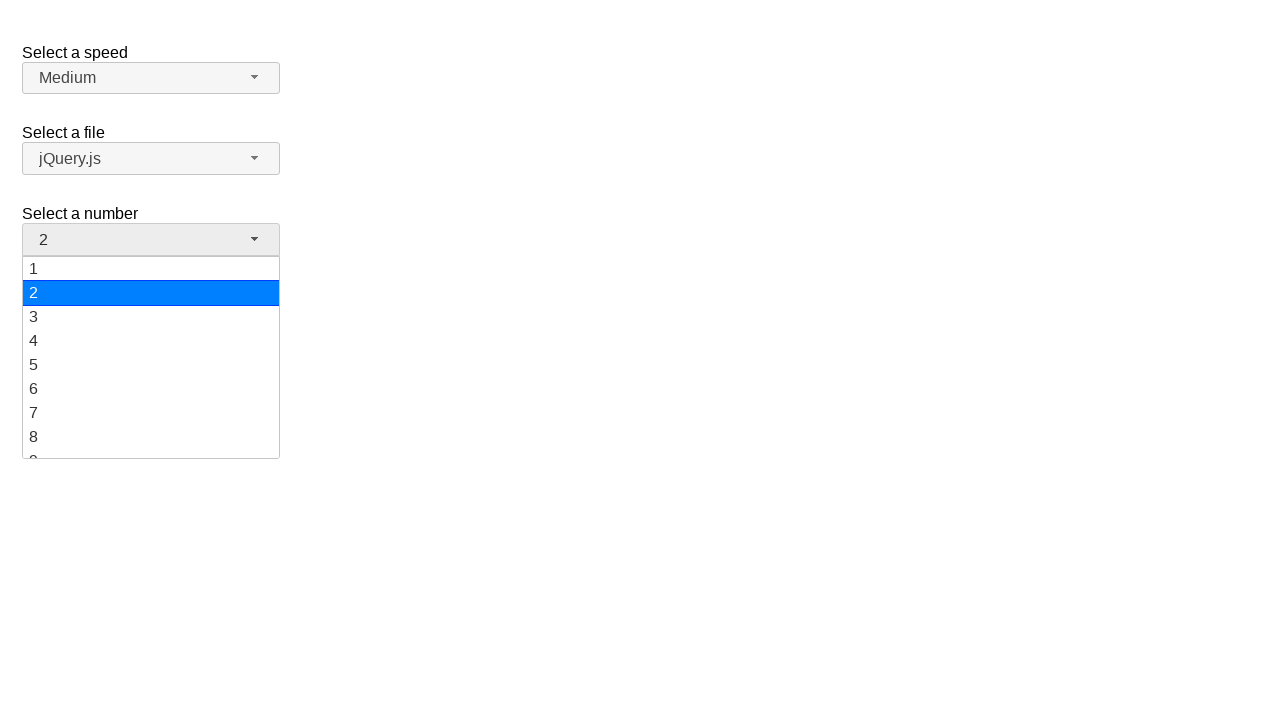

Dropdown menu appeared with options visible
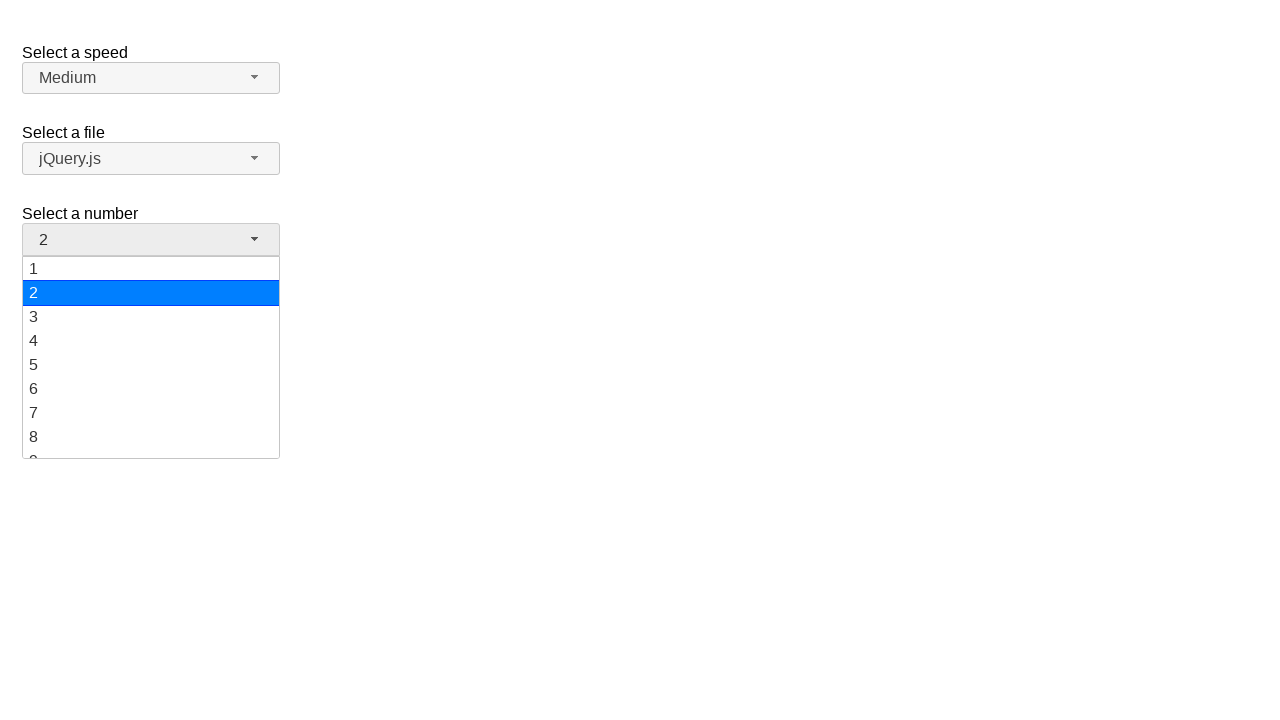

Selected option '5' from the dropdown menu at (151, 365) on xpath=//ul[@id='number-menu']//div[text()='5']
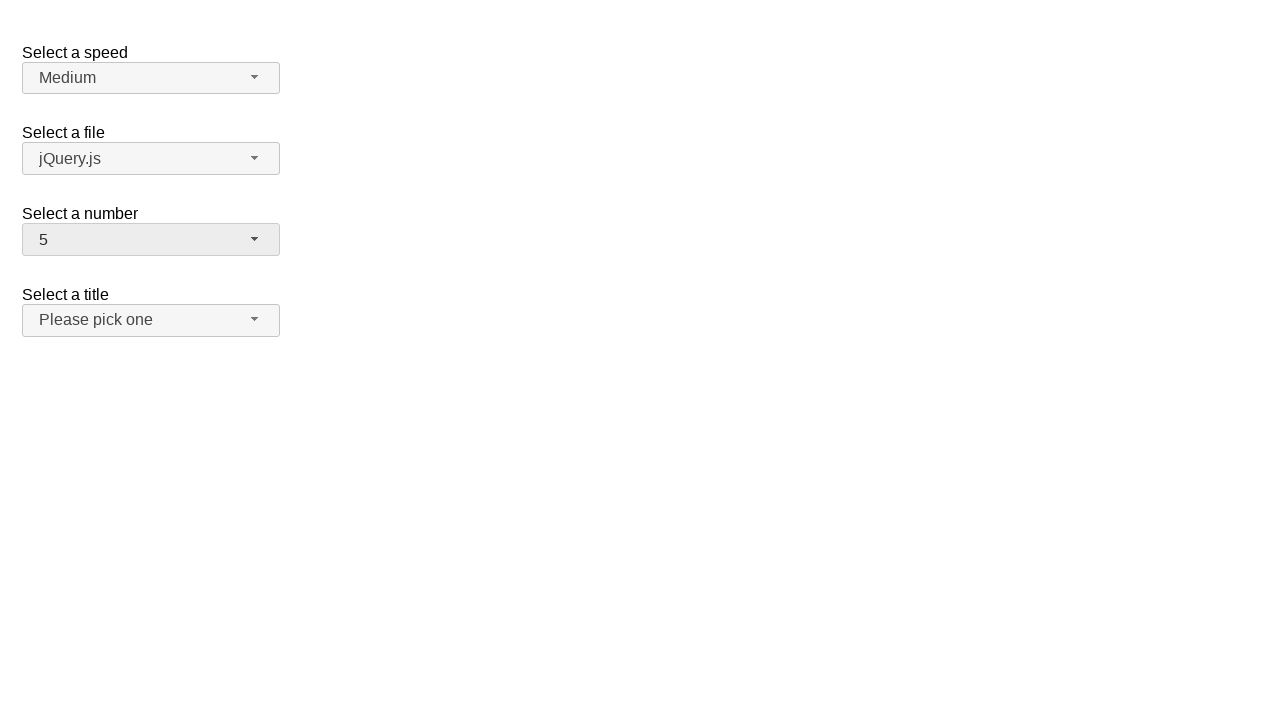

Verified that '5' is now selected in the selectmenu
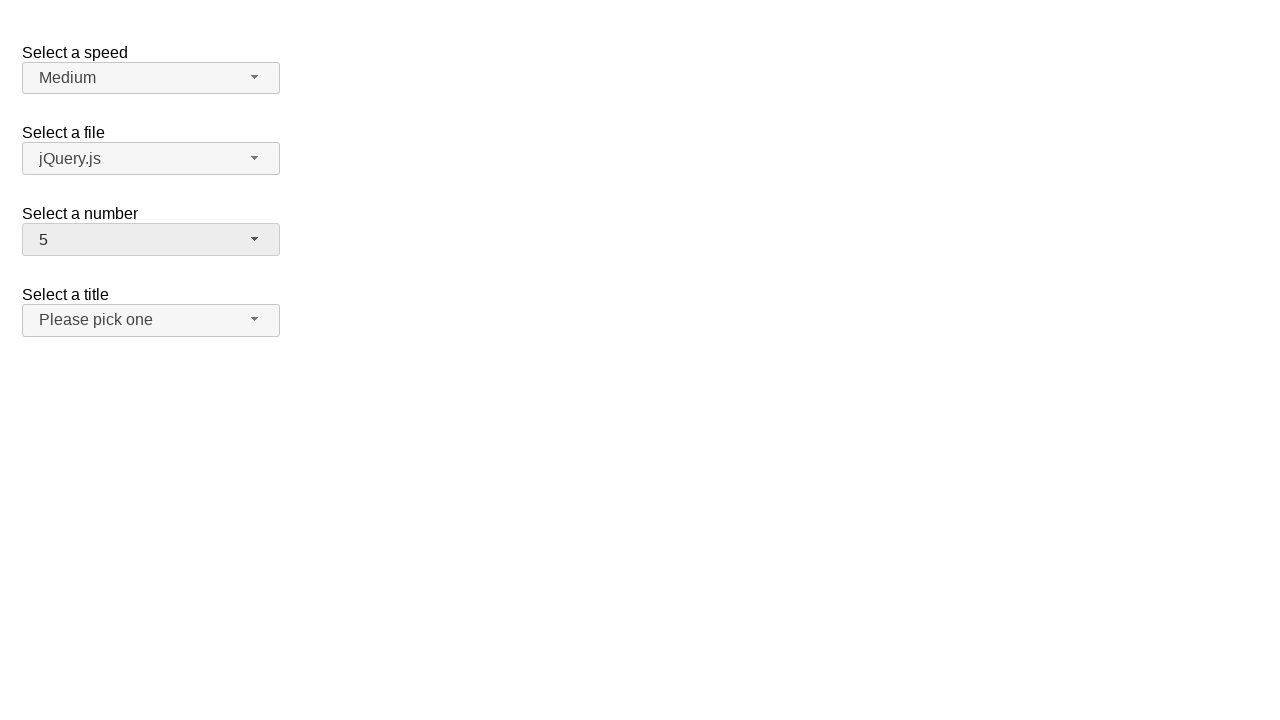

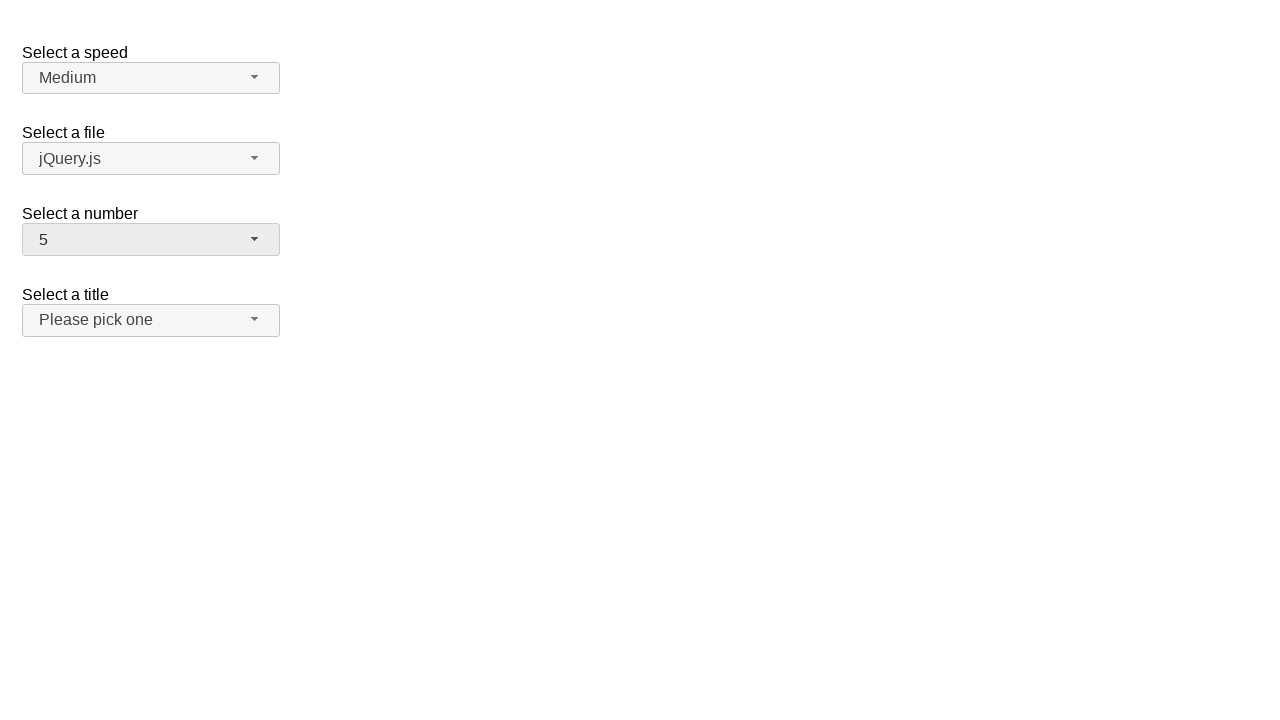